Tests JavaScript alert handling by clicking buttons that trigger different types of alerts and verifying the results

Starting URL: https://the-internet.herokuapp.com/javascript_alerts

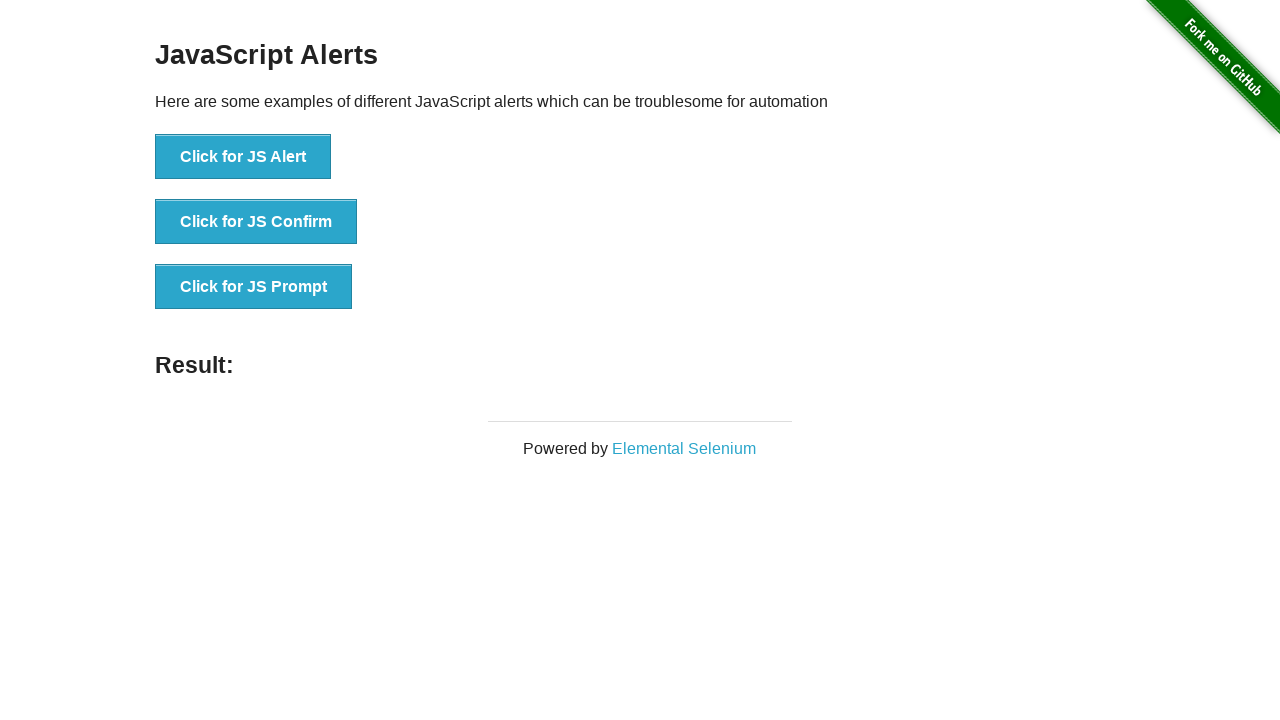

Clicked button to trigger first JavaScript alert at (243, 157) on xpath=//button[@onclick='jsAlert()']
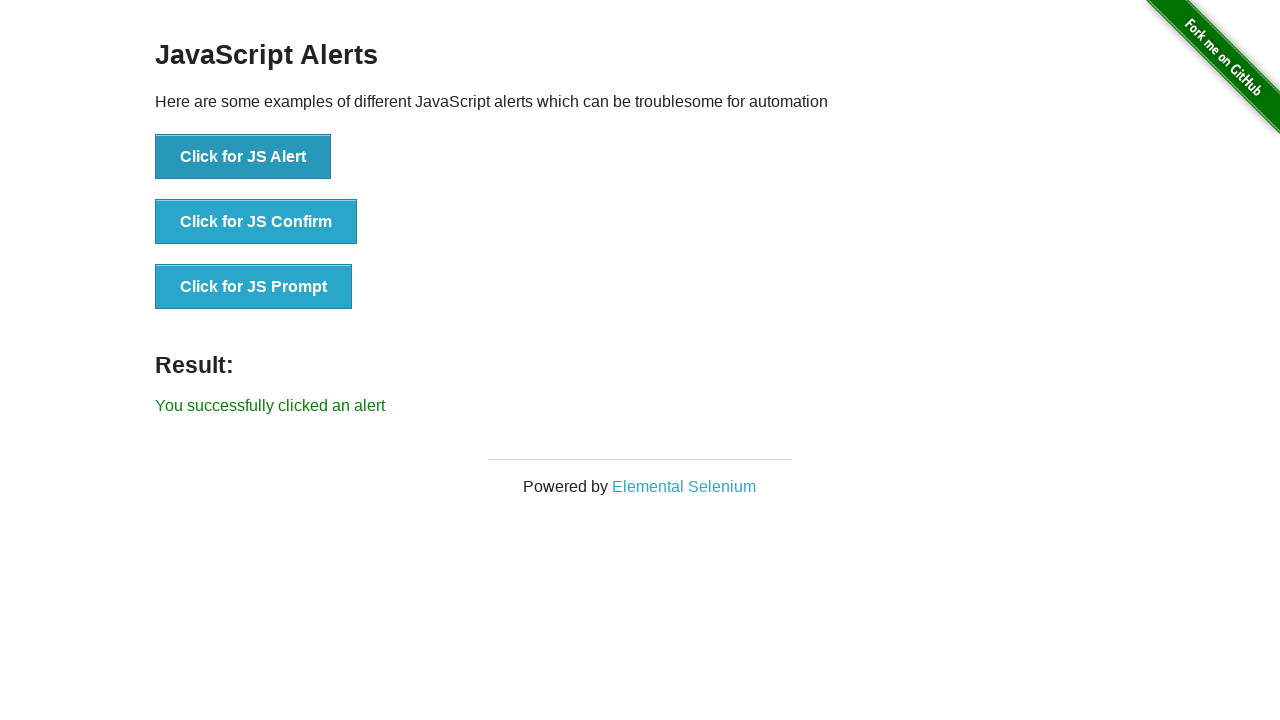

Set up dialog handler to accept alerts
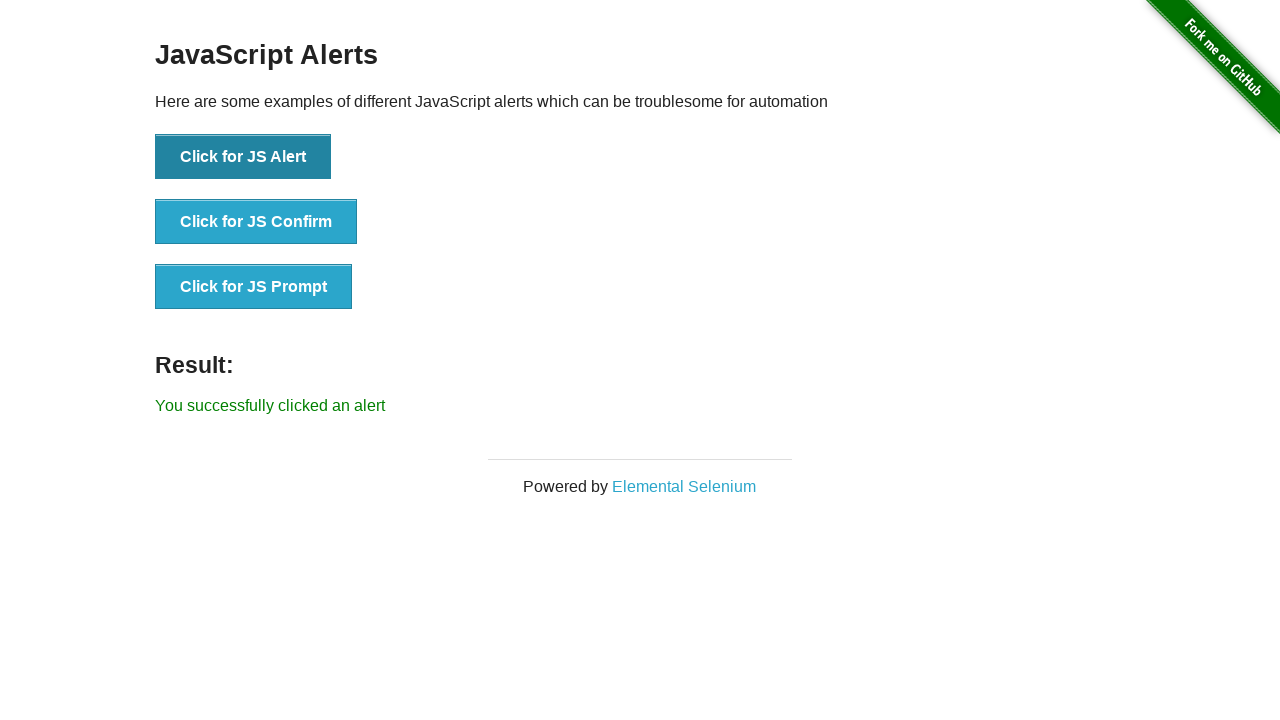

Retrieved result text after accepting first alert
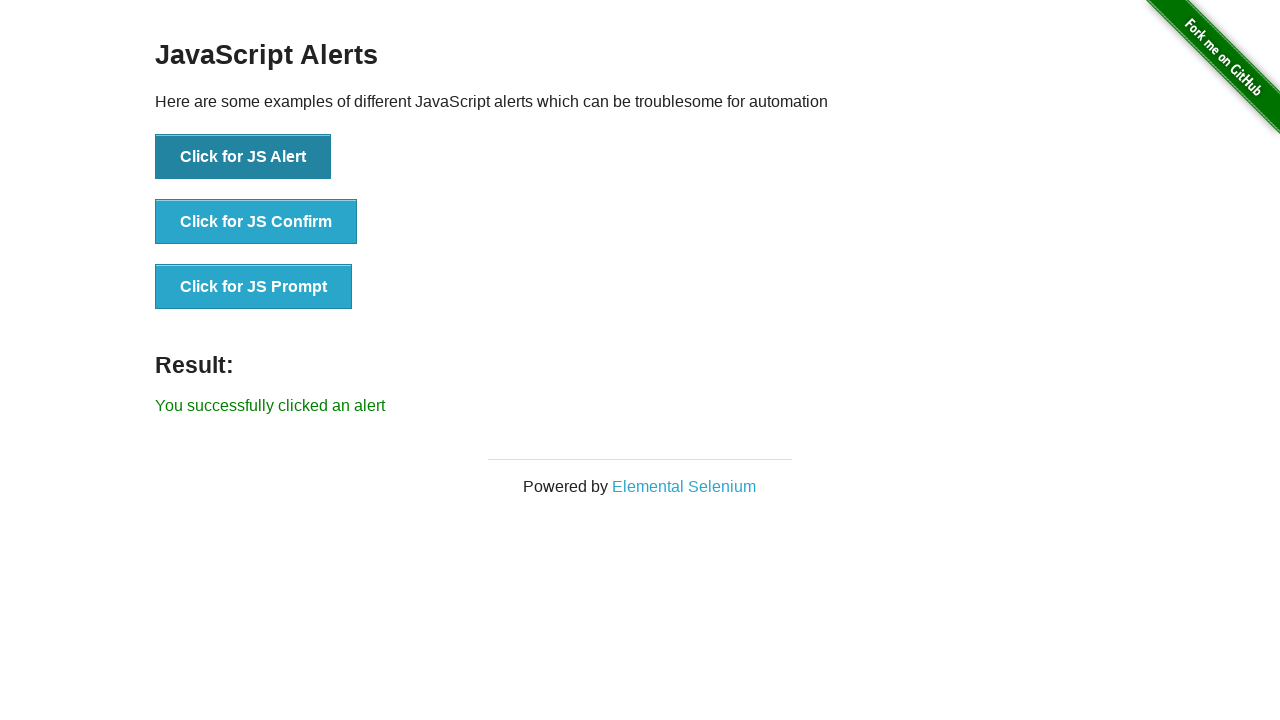

Verified result text matches 'You successfully clicked an alert'
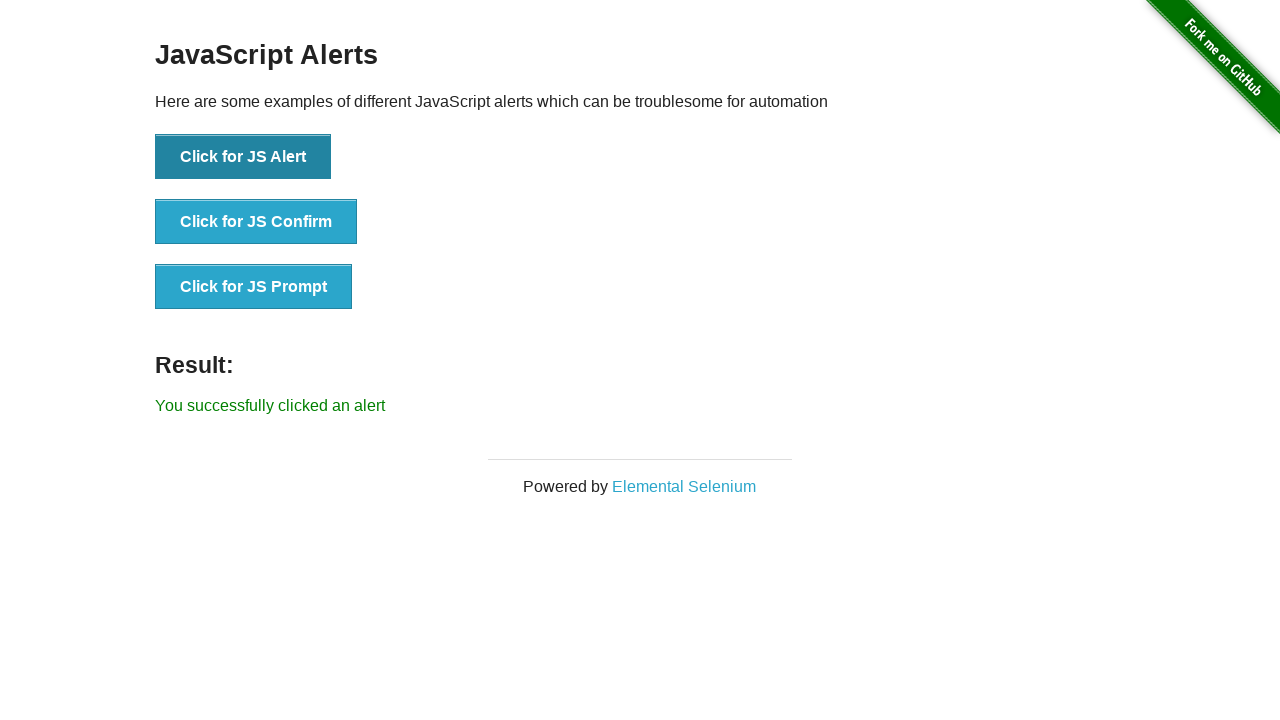

Clicked button to trigger JavaScript confirm dialog at (256, 222) on xpath=//button[@onclick='jsConfirm()']
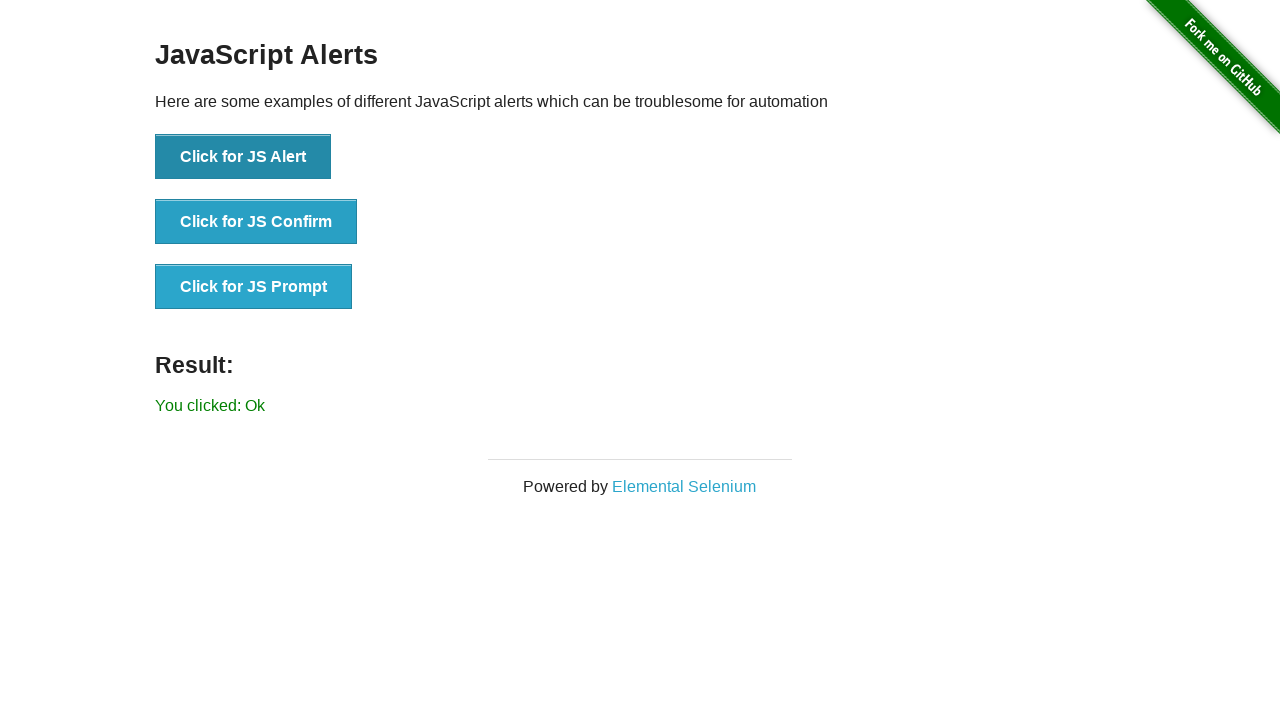

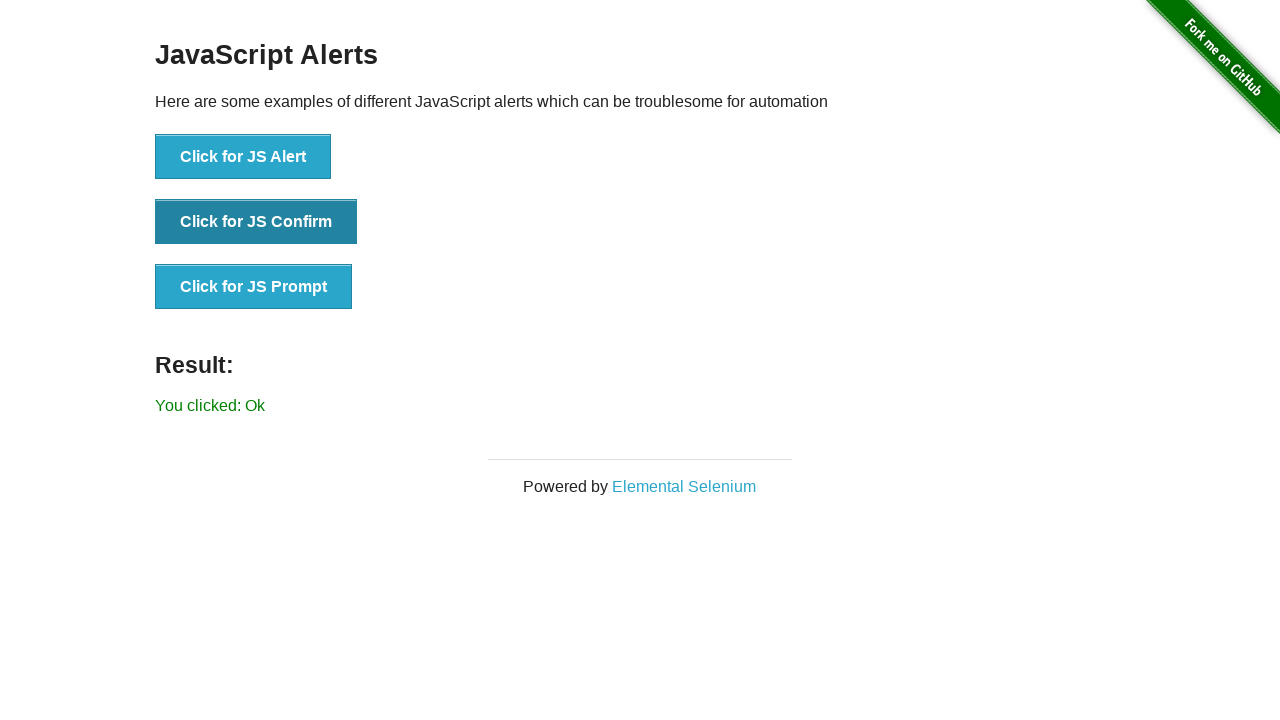